Navigates to the Best Auto Dialer App page and waits for it to load

Starting URL: https://www.getcalley.com/best-auto-dialer-app/

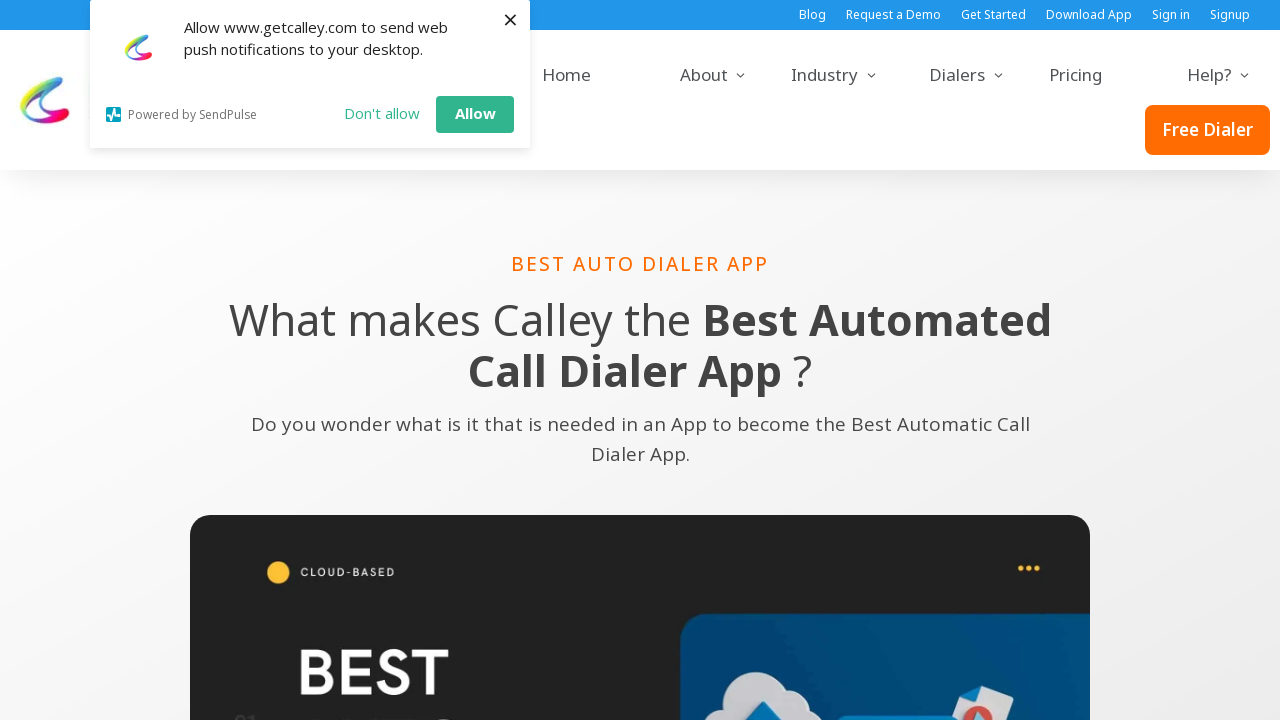

Set viewport size to 1366x768
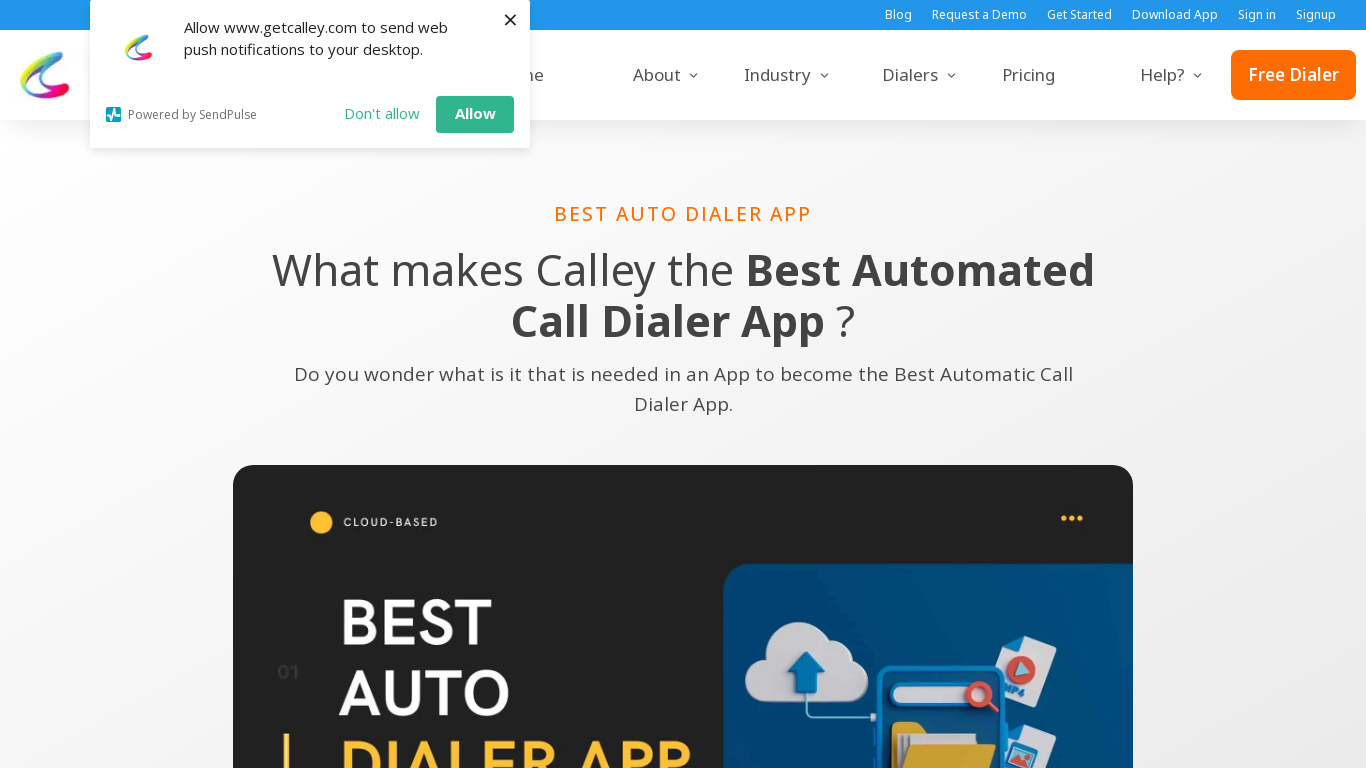

Waited for Best Auto Dialer App page to fully load (networkidle)
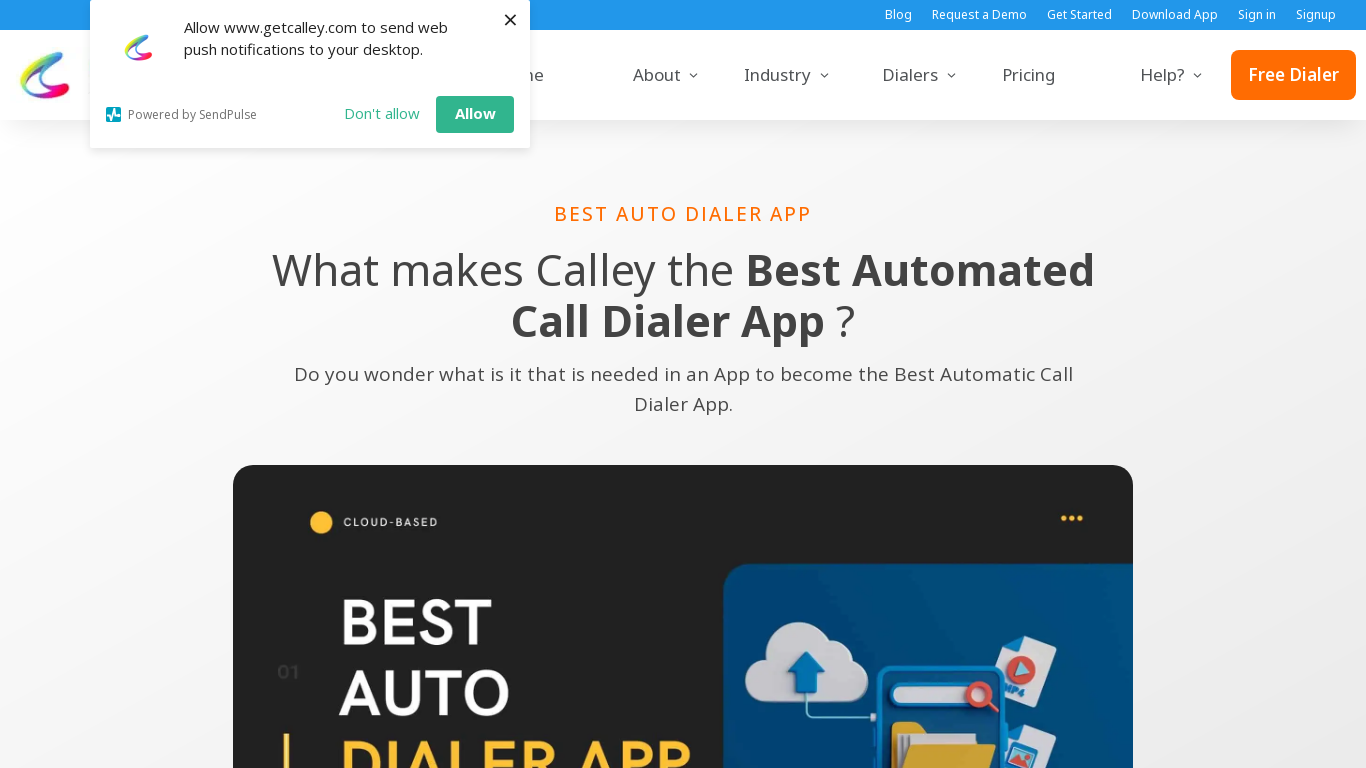

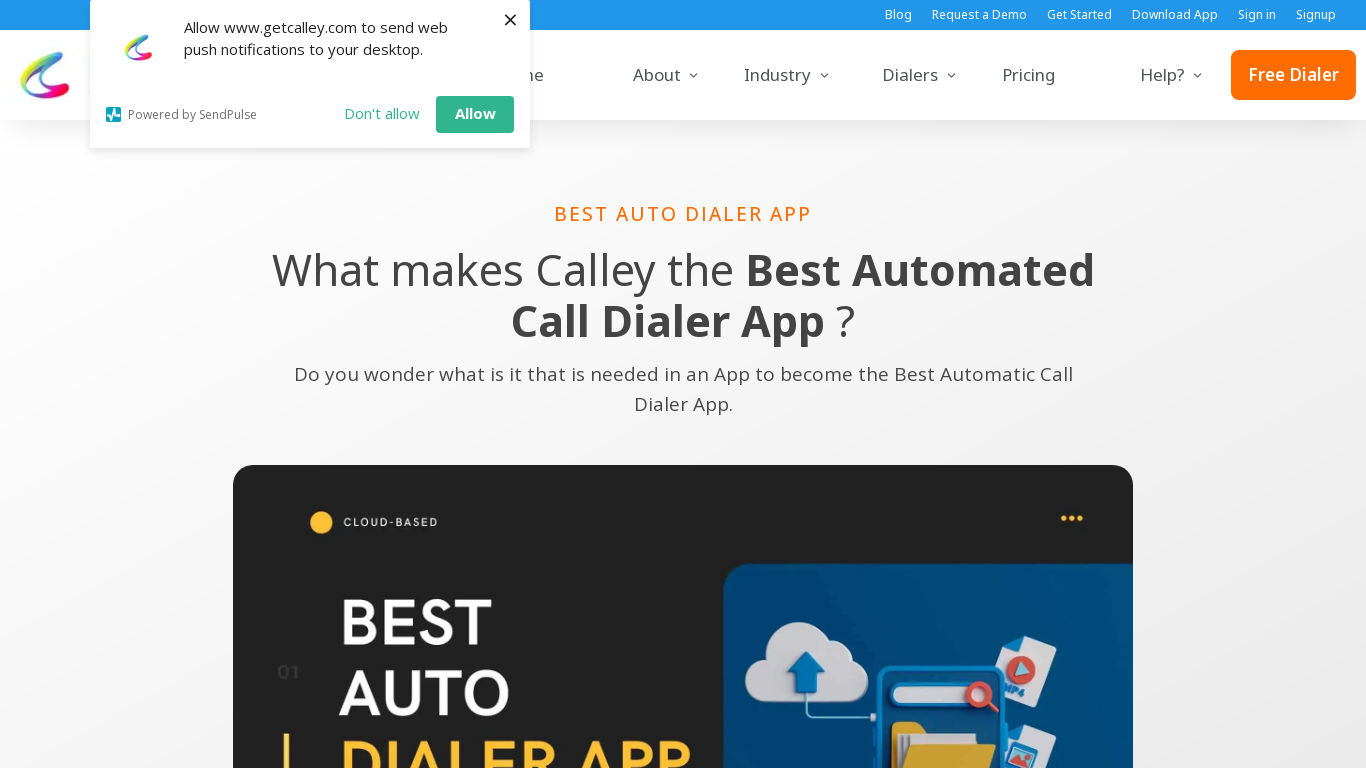